Tests the selected status of radio buttons and checkboxes by clicking them and verifying their state

Starting URL: https://automationfc.github.io/basic-form/index.html

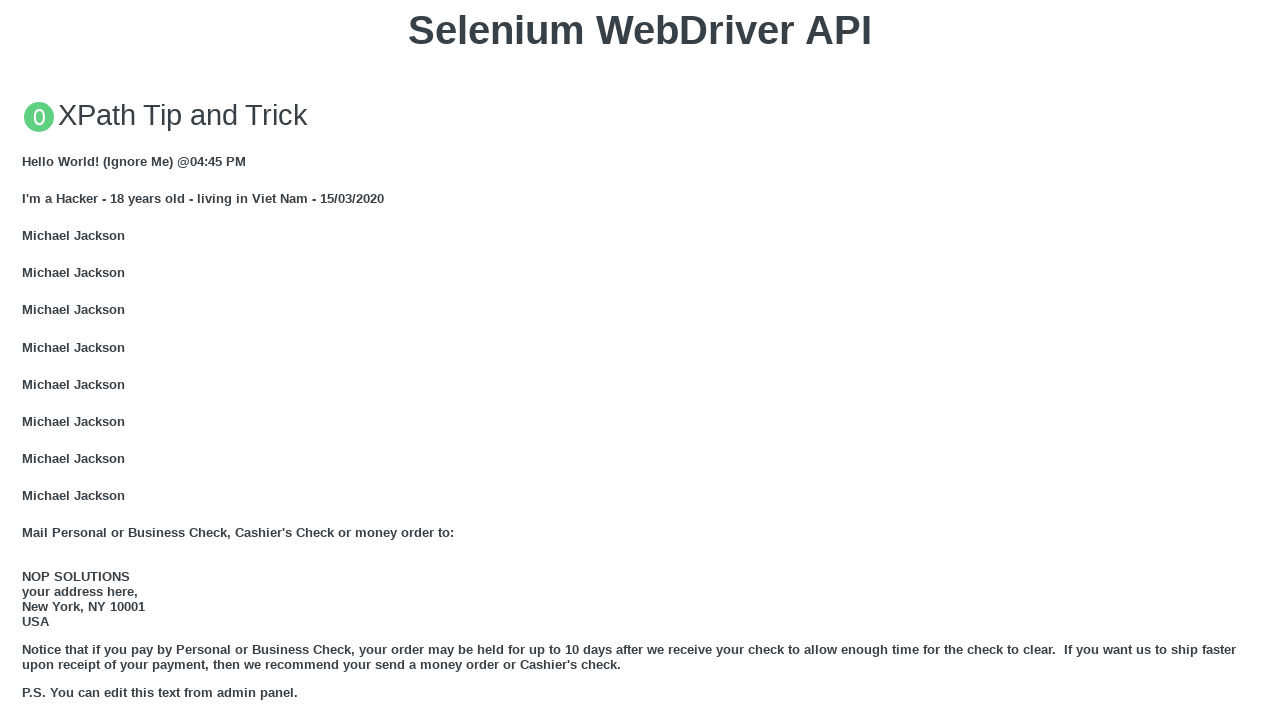

Clicked age under 18 radio button at (28, 360) on #under_18
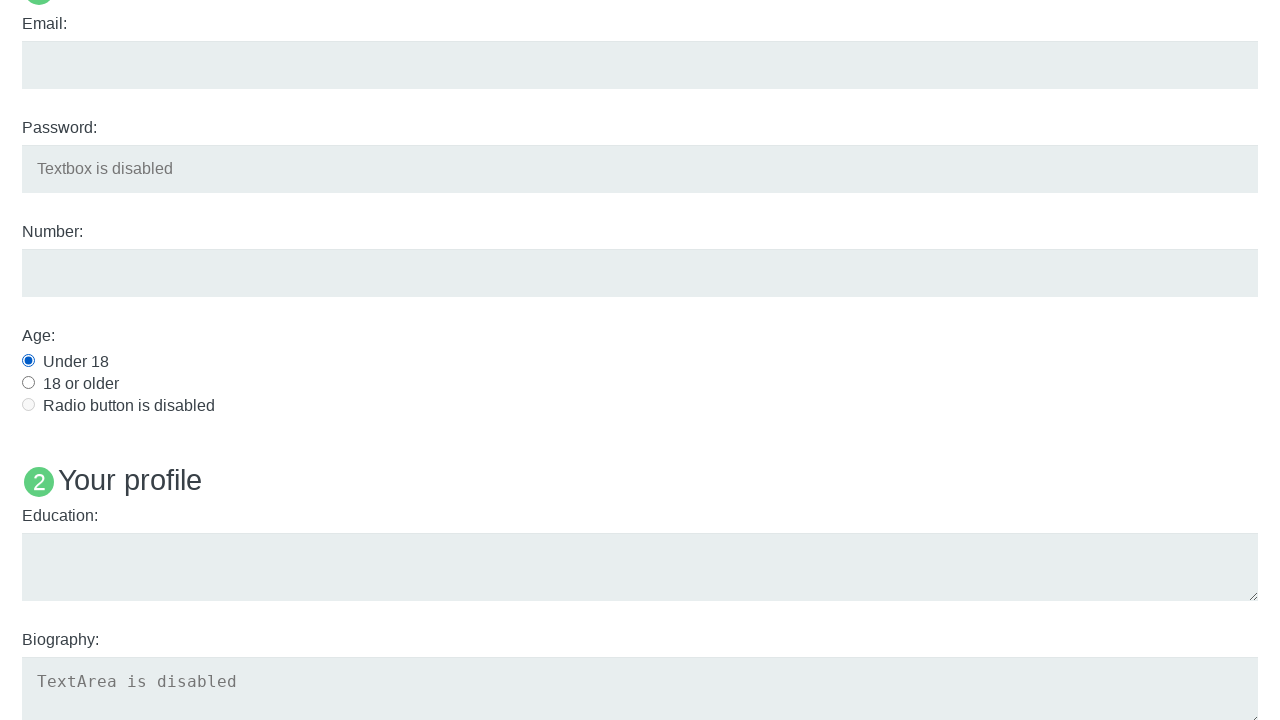

Clicked Java language checkbox at (28, 361) on #java
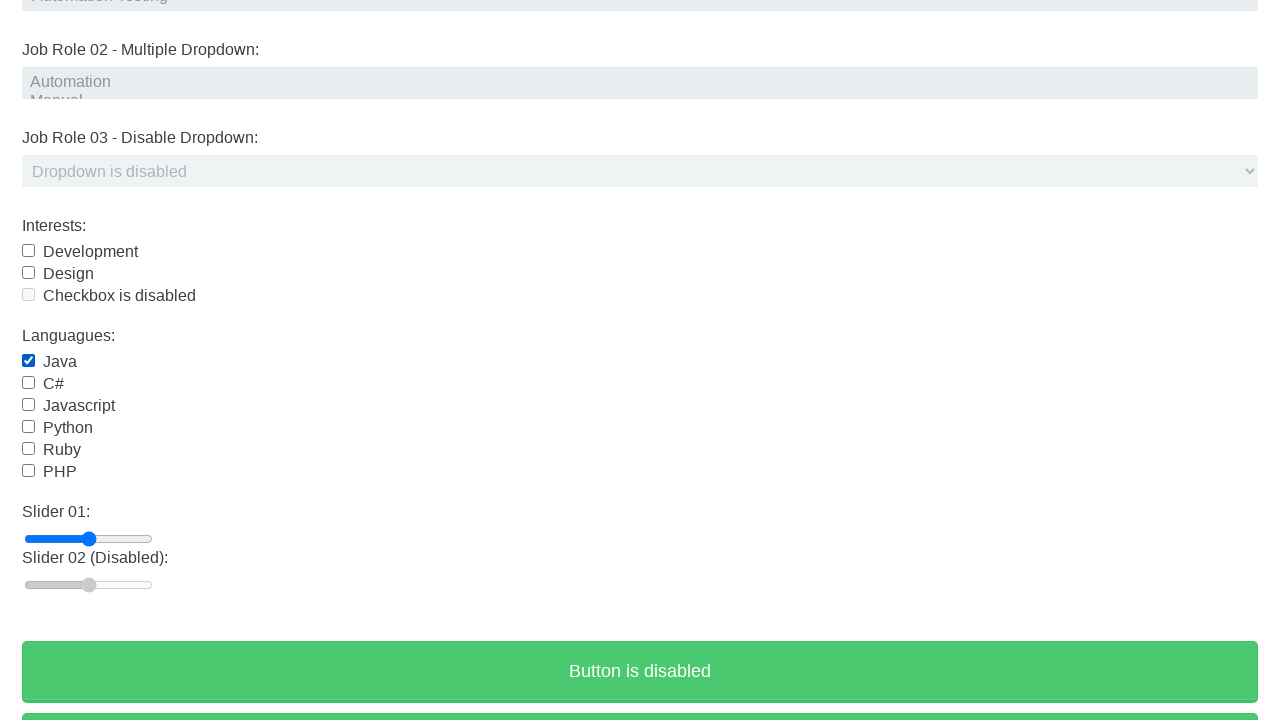

Verified age under 18 radio button is checked
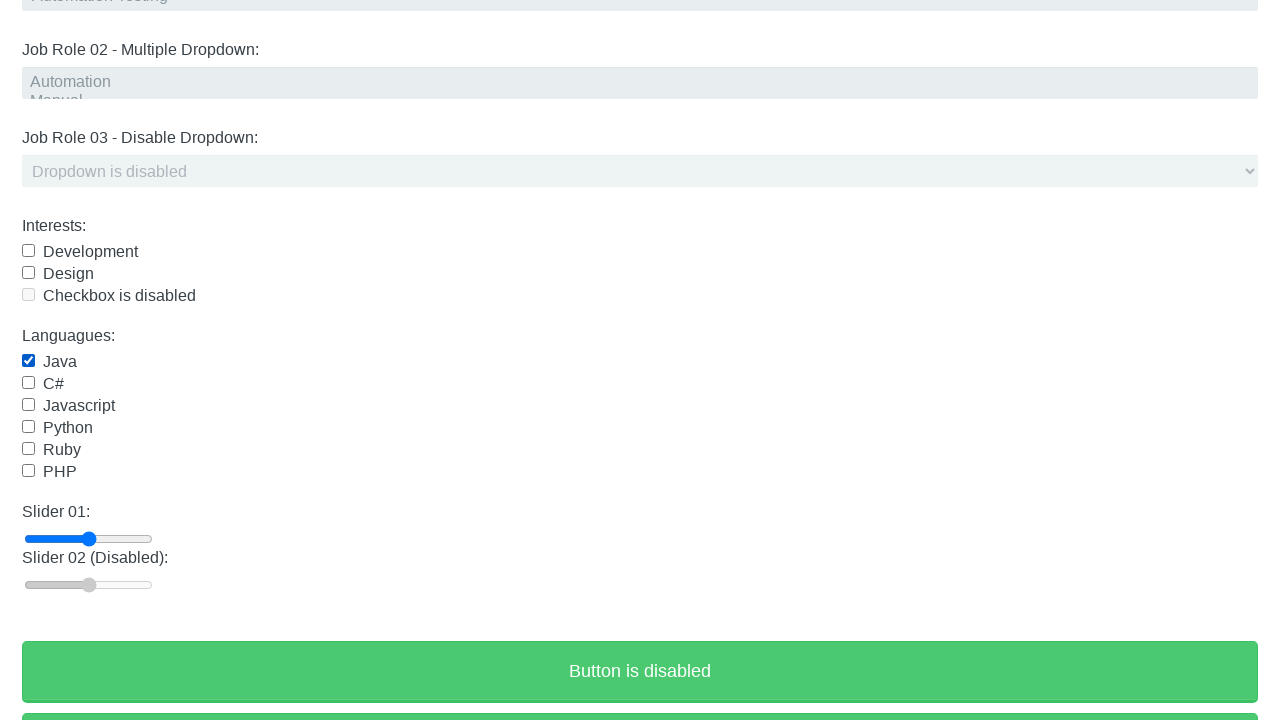

Verified Java checkbox is checked
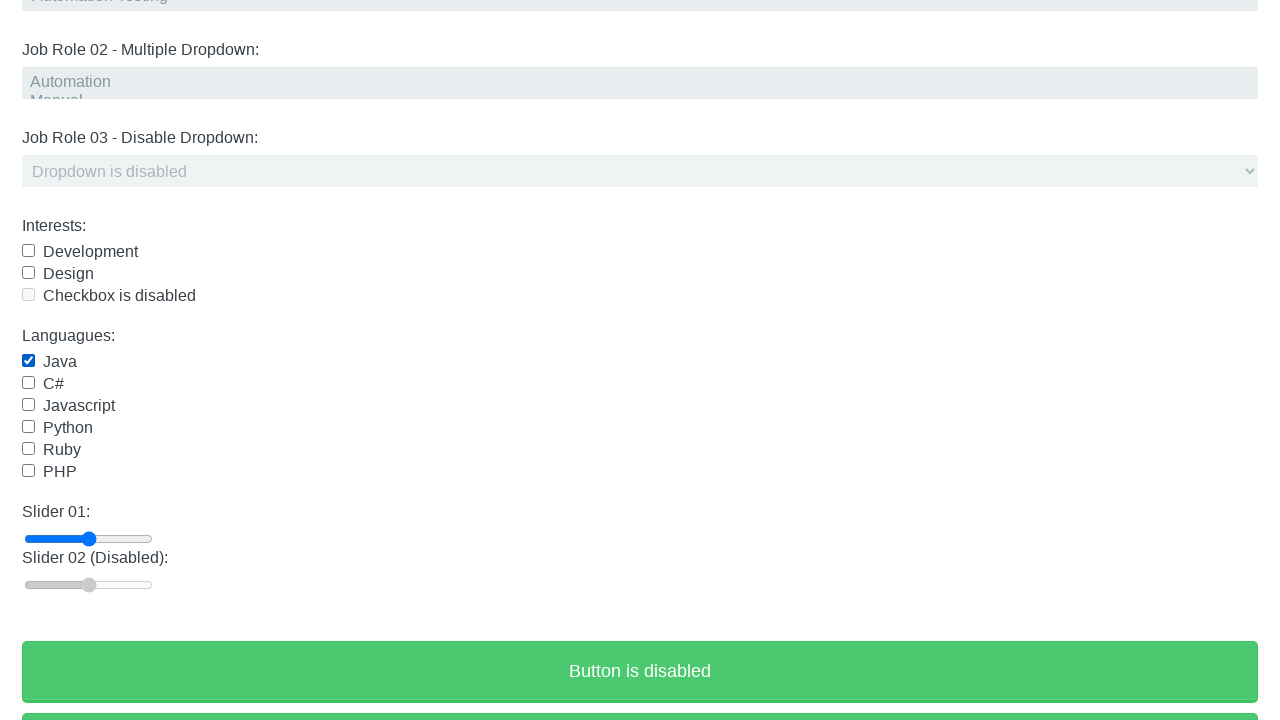

Clicked Java checkbox to deselect it at (28, 361) on #java
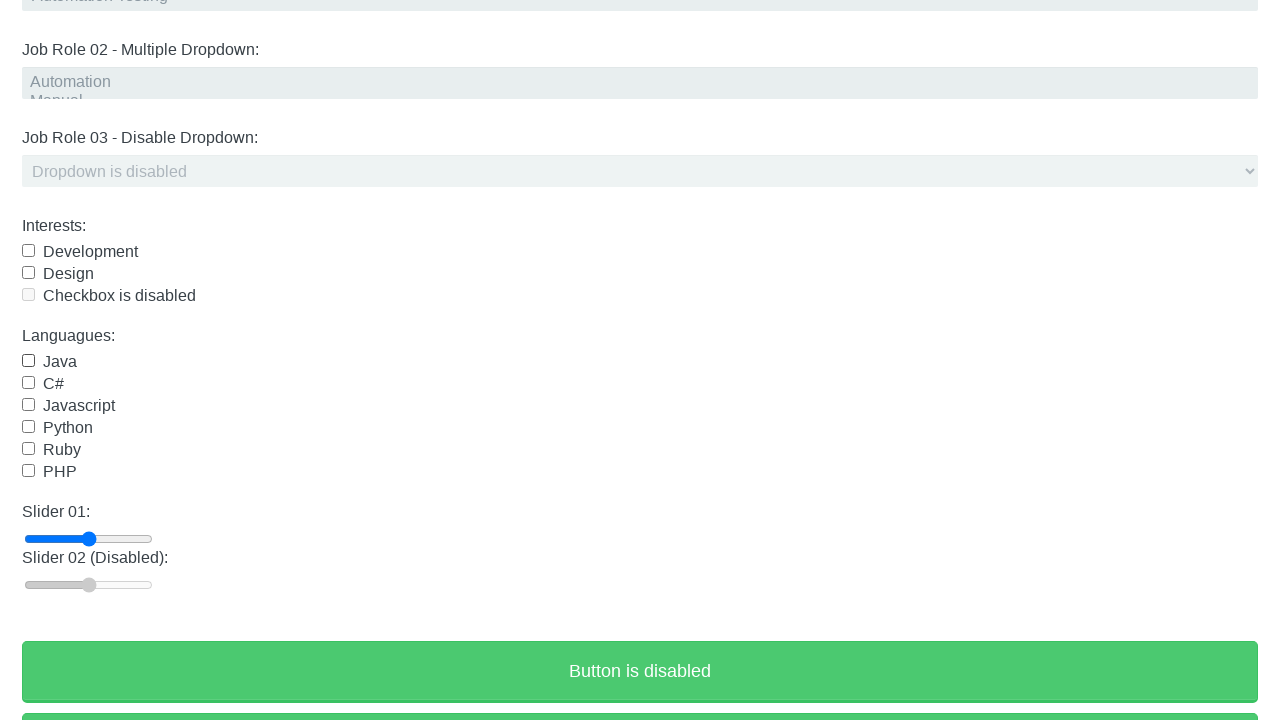

Verified Java checkbox is deselected
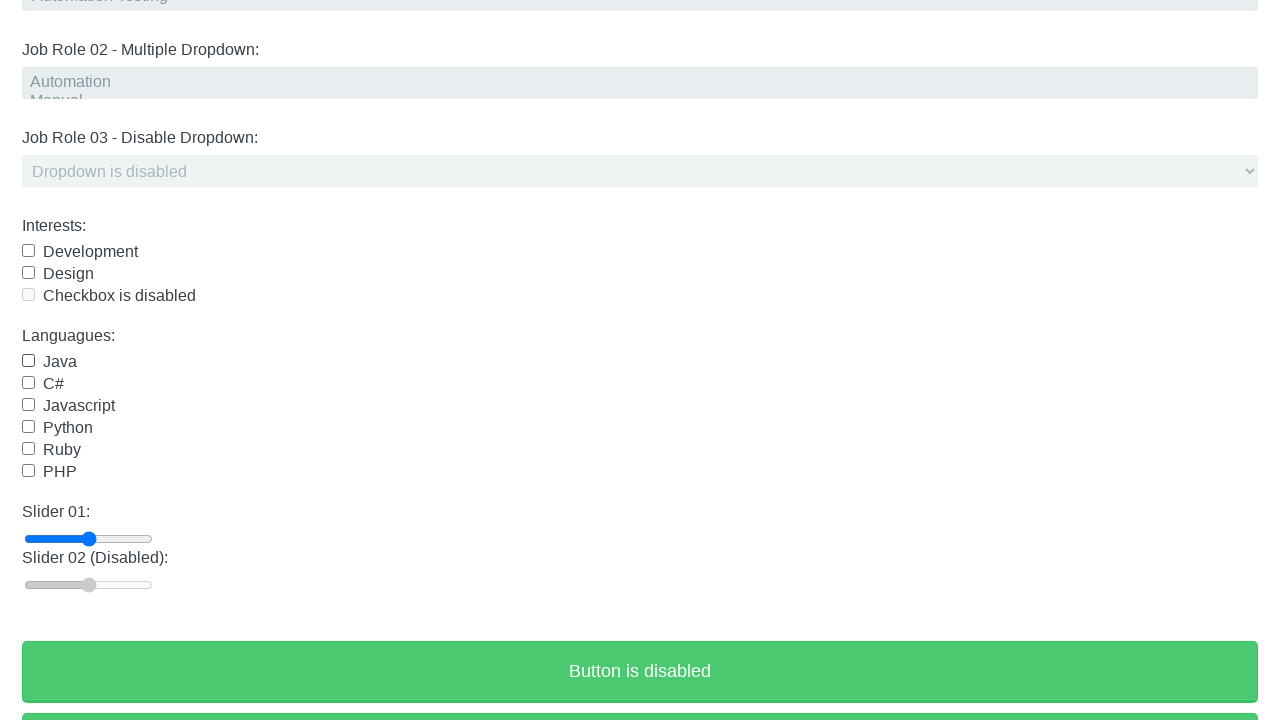

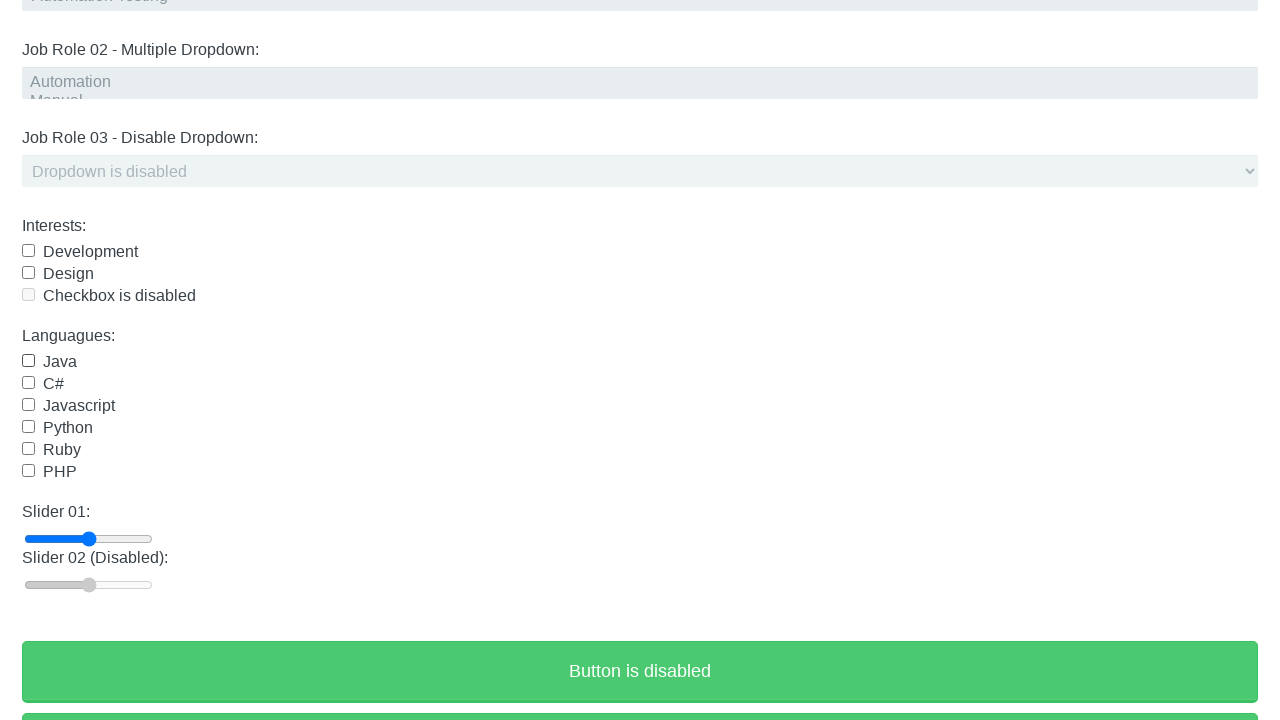